Tests implicit wait functionality by waiting for text content to change on the page

Starting URL: https://kristinek.github.io/site/examples/sync

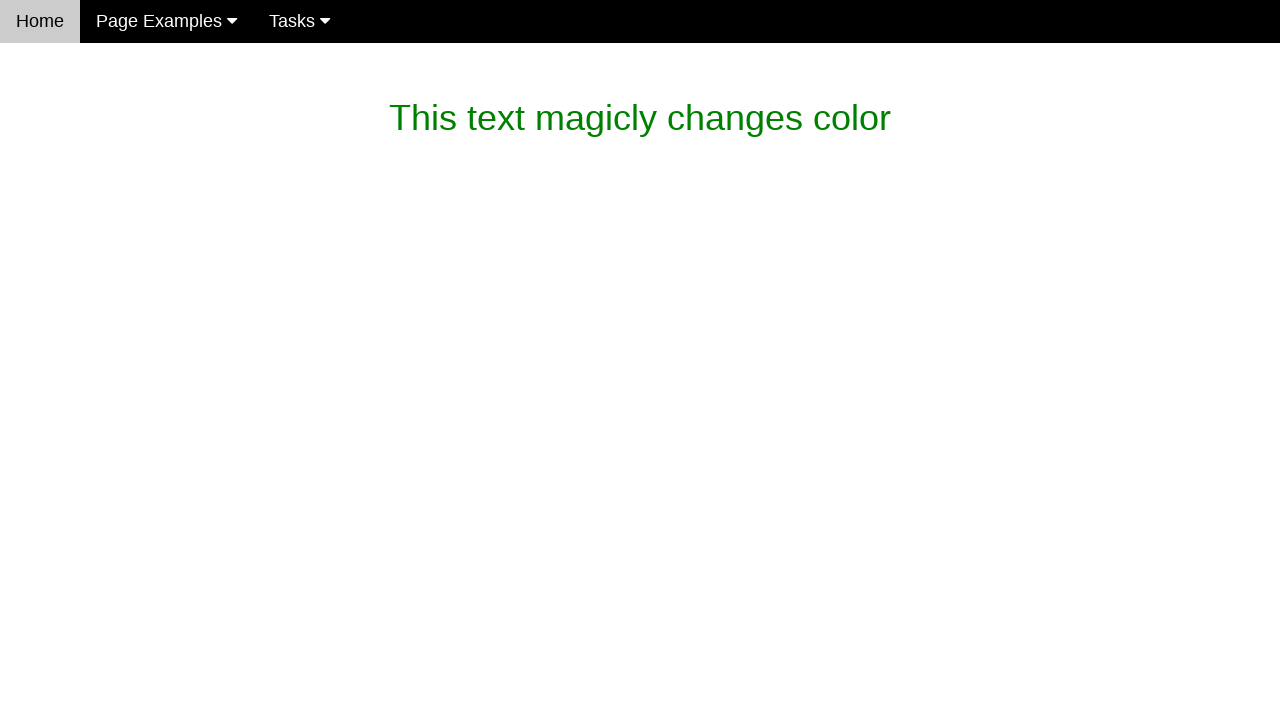

Verified initial text 'This text magicly changes color' is present
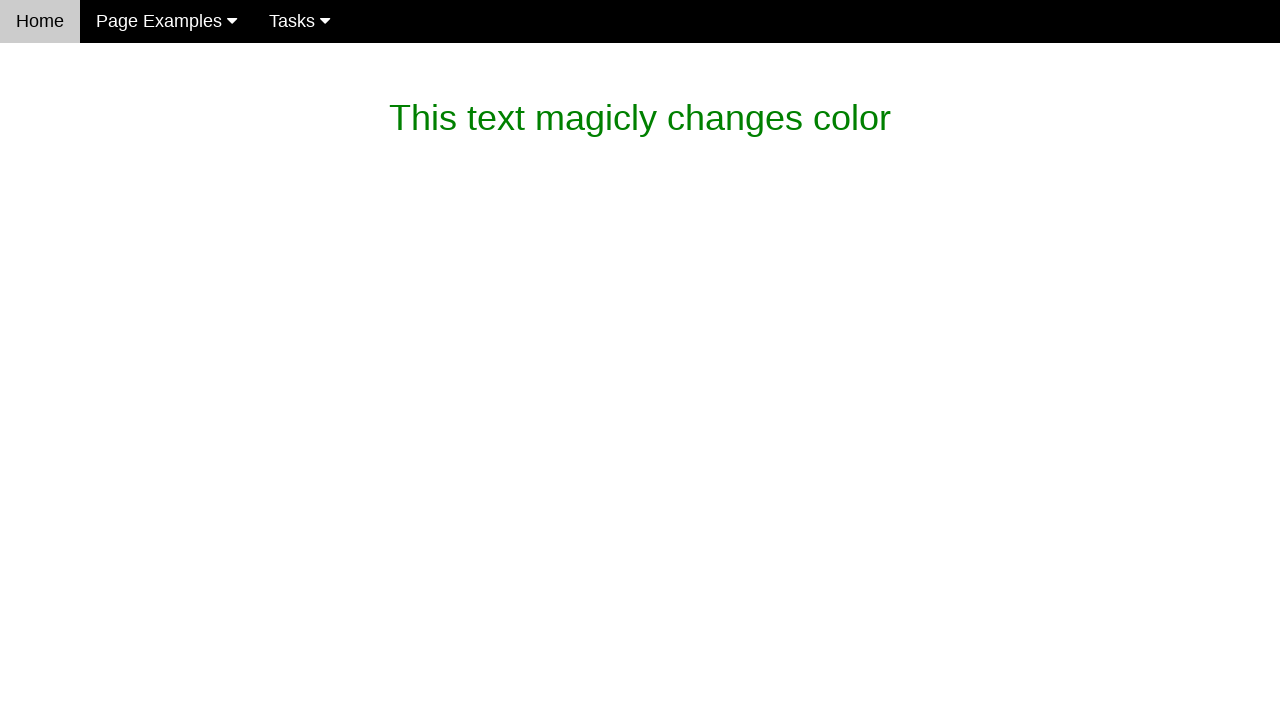

Waited for text to change to 'What is this magic? It's dev magic~'
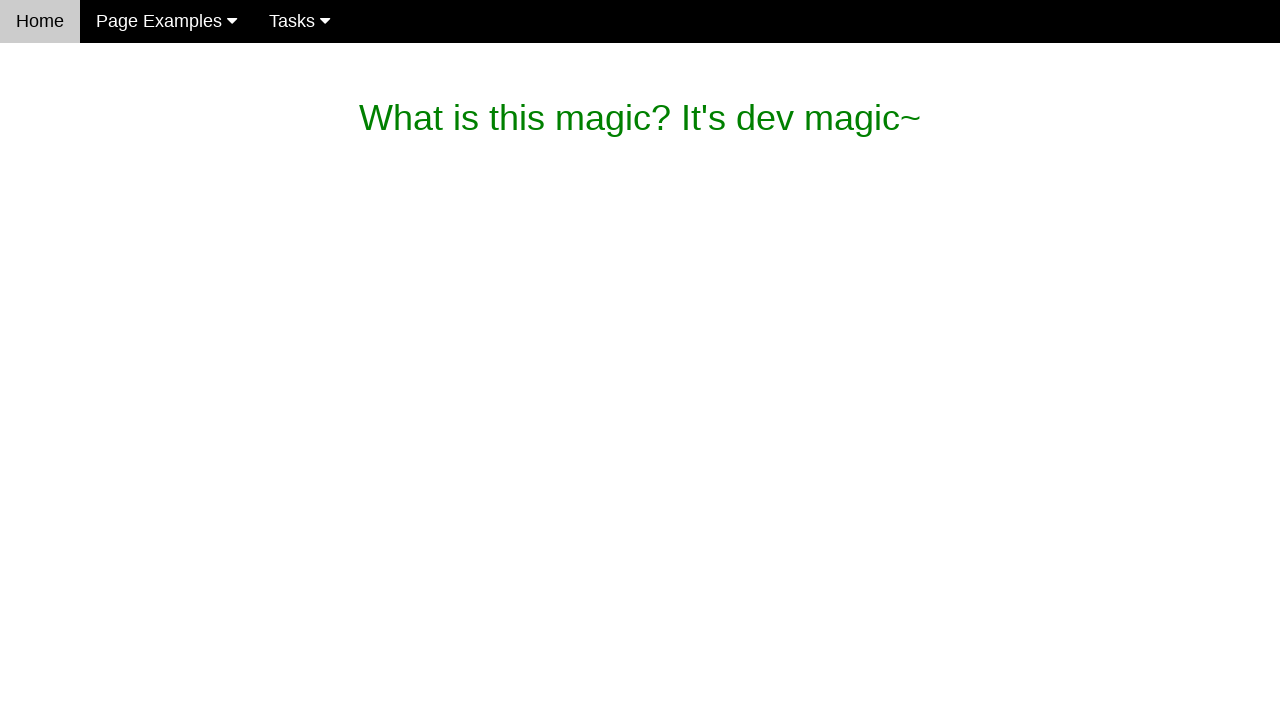

Verified text successfully changed to 'What is this magic? It's dev magic~'
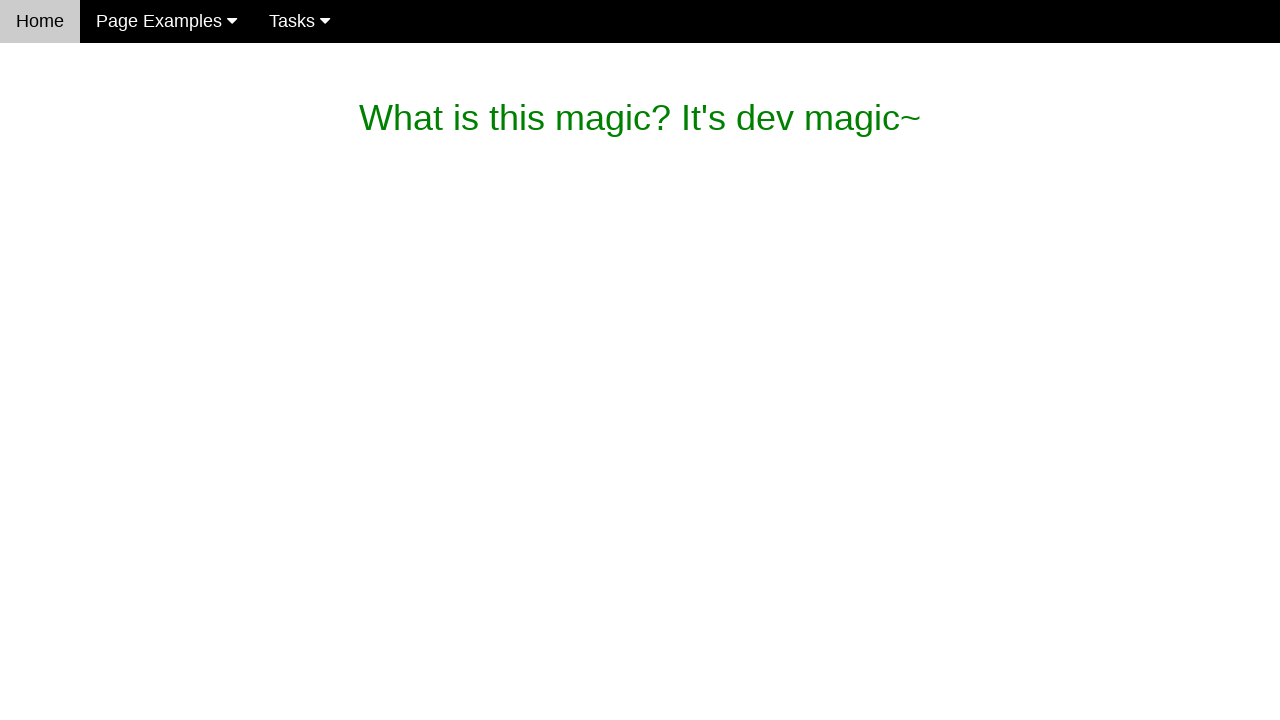

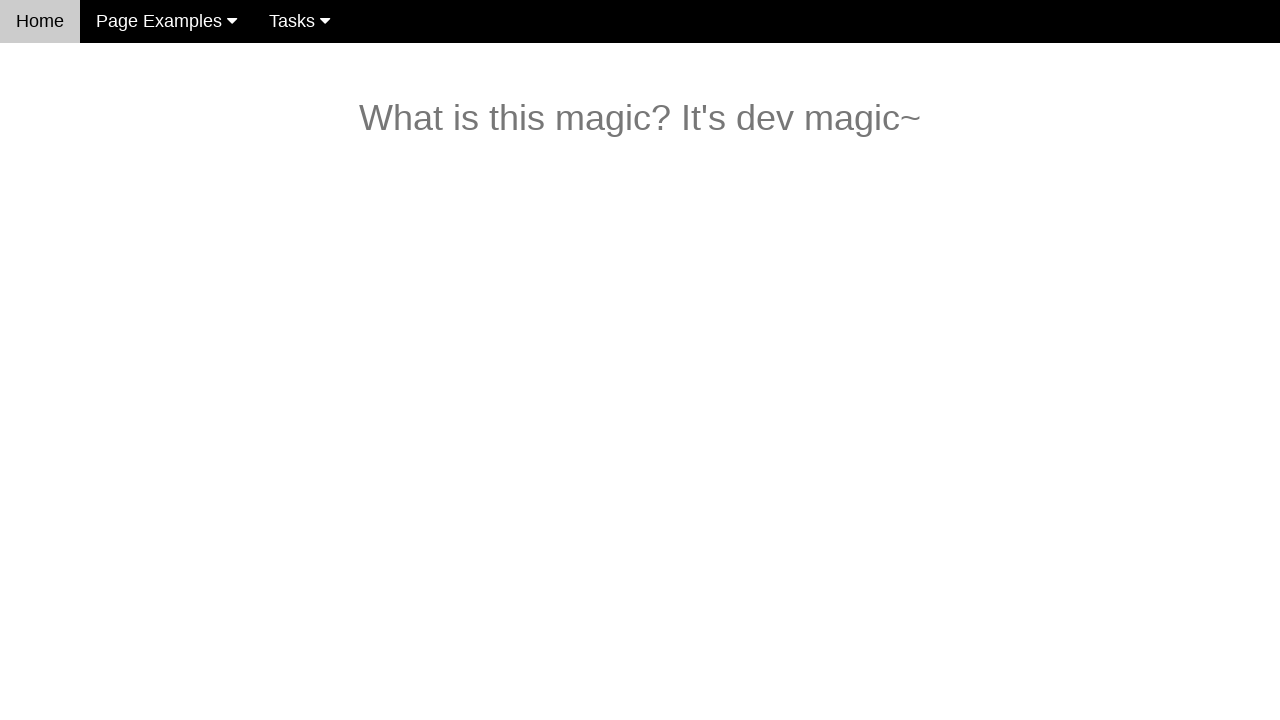